Tests drag and drop functionality on jQuery UI demo page by dragging an element into a droppable area

Starting URL: https://jqueryui.com/droppable/

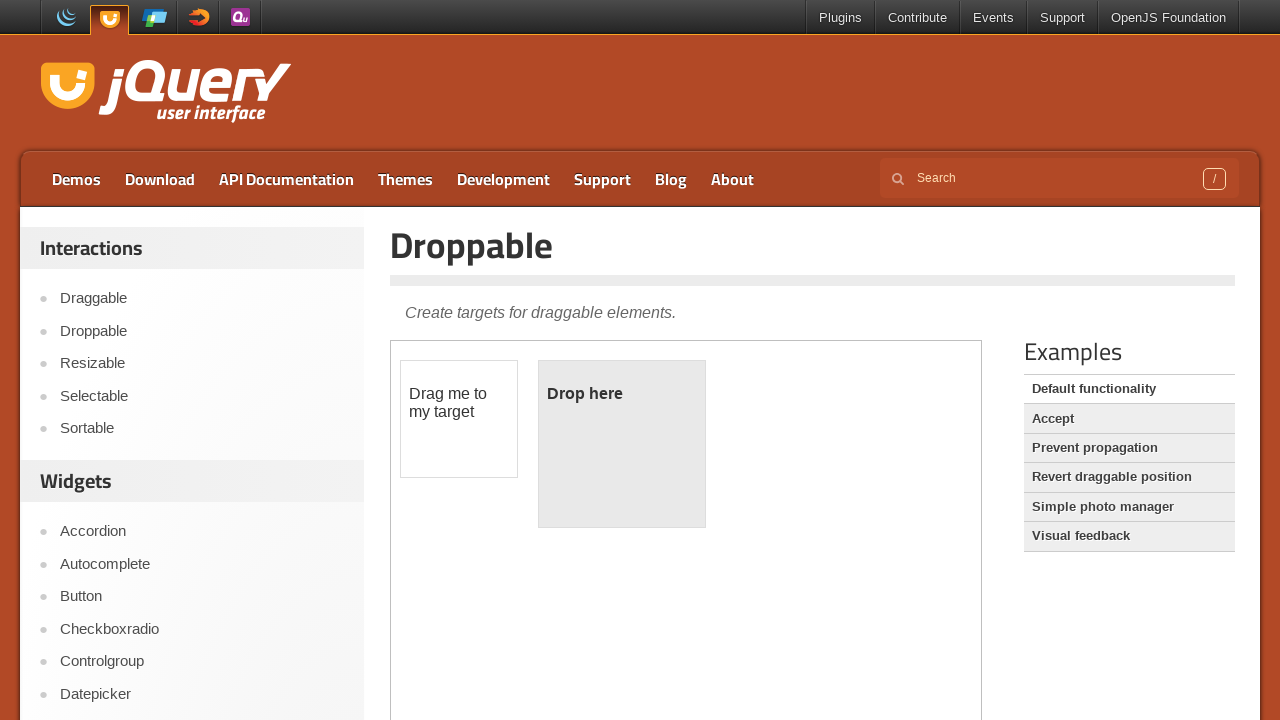

Navigated to jQuery UI droppable demo page
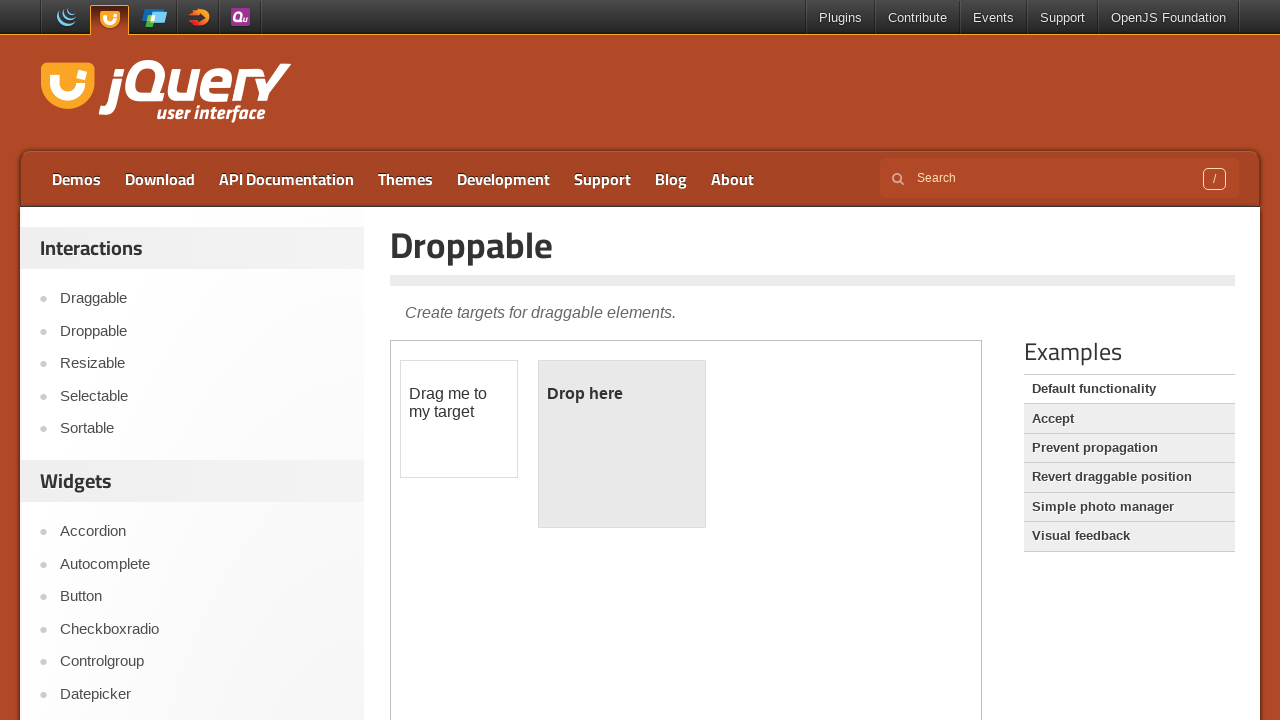

Located iframe containing drag and drop demo
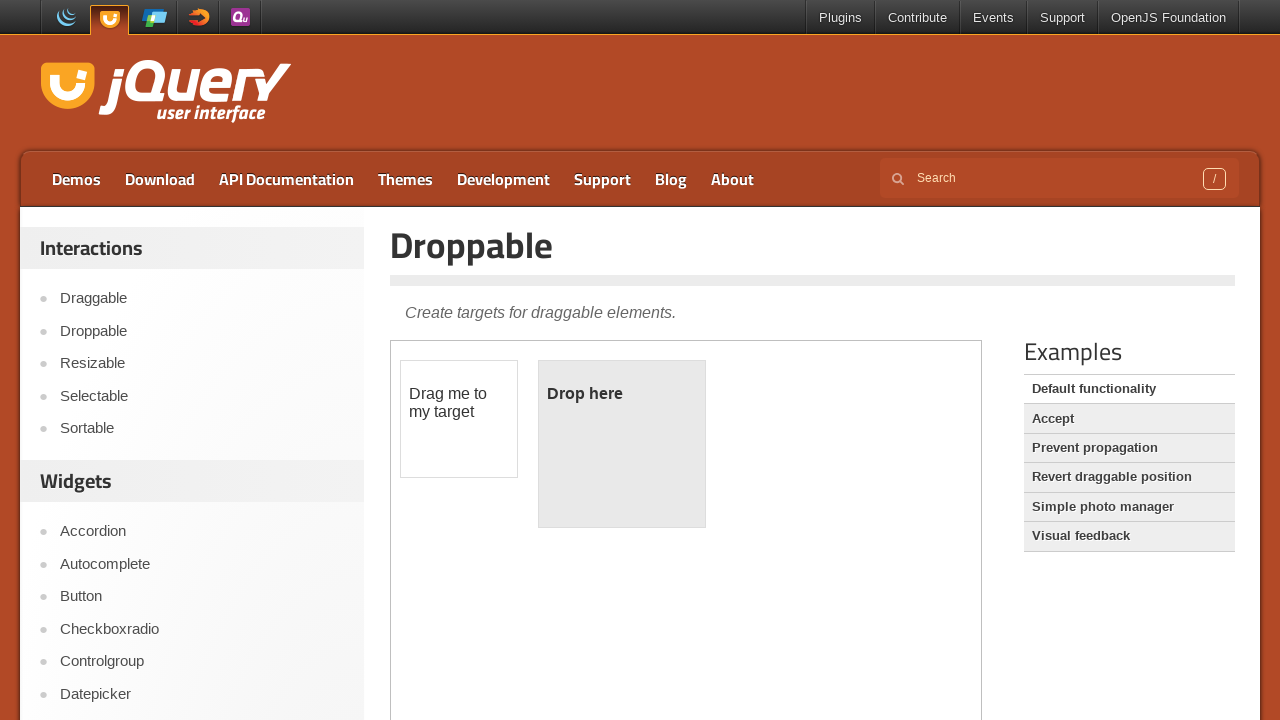

Located draggable element within iframe
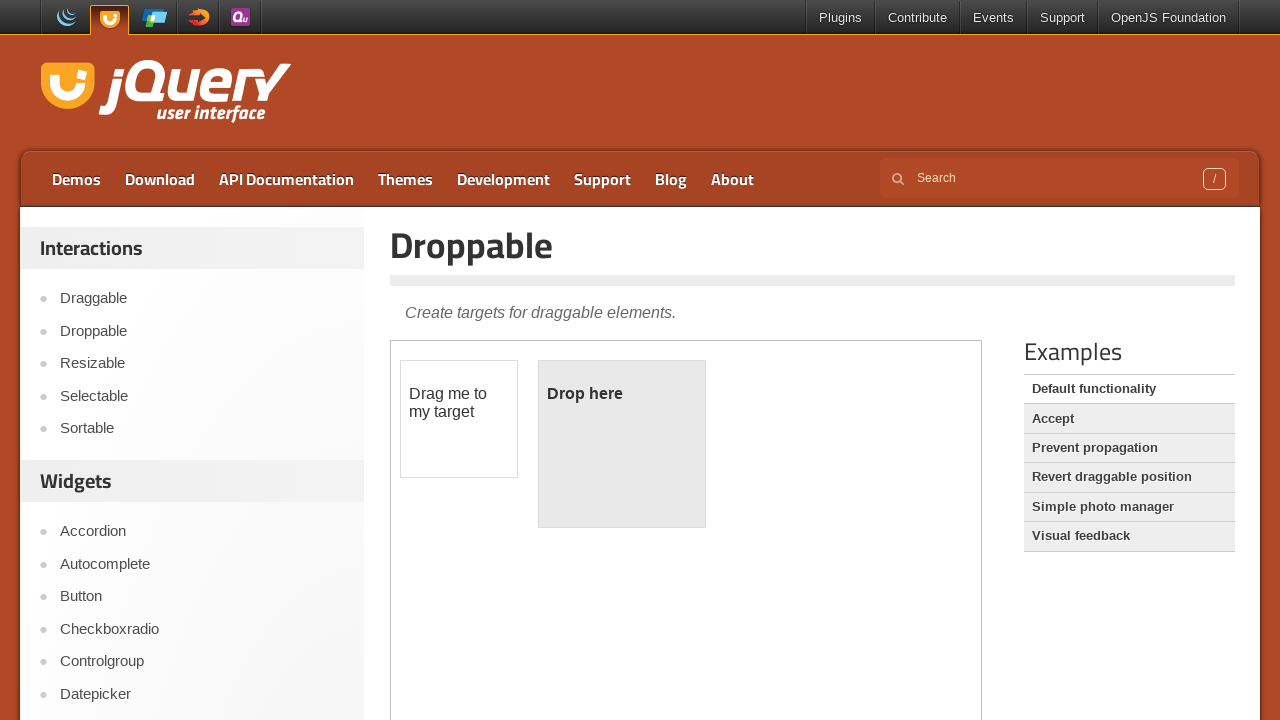

Located droppable area within iframe
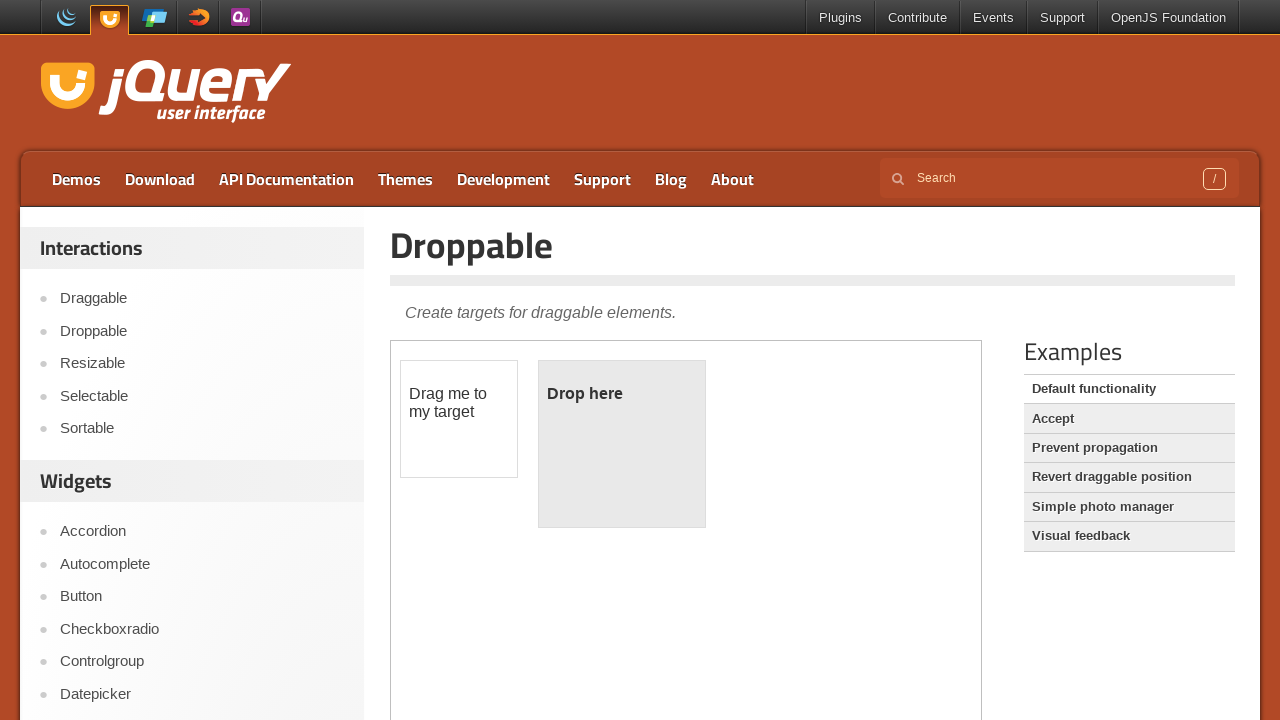

Dragged element into droppable area at (622, 444)
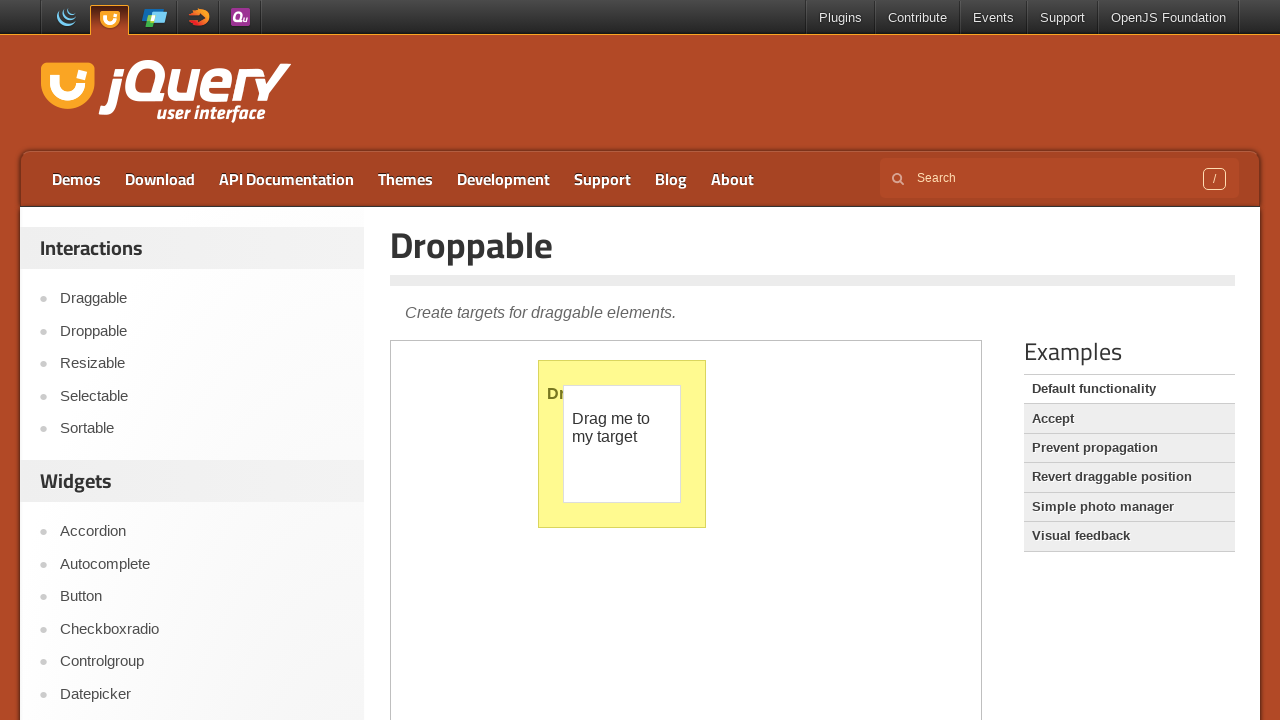

Retrieved text from dropped element: 'Dropped!'
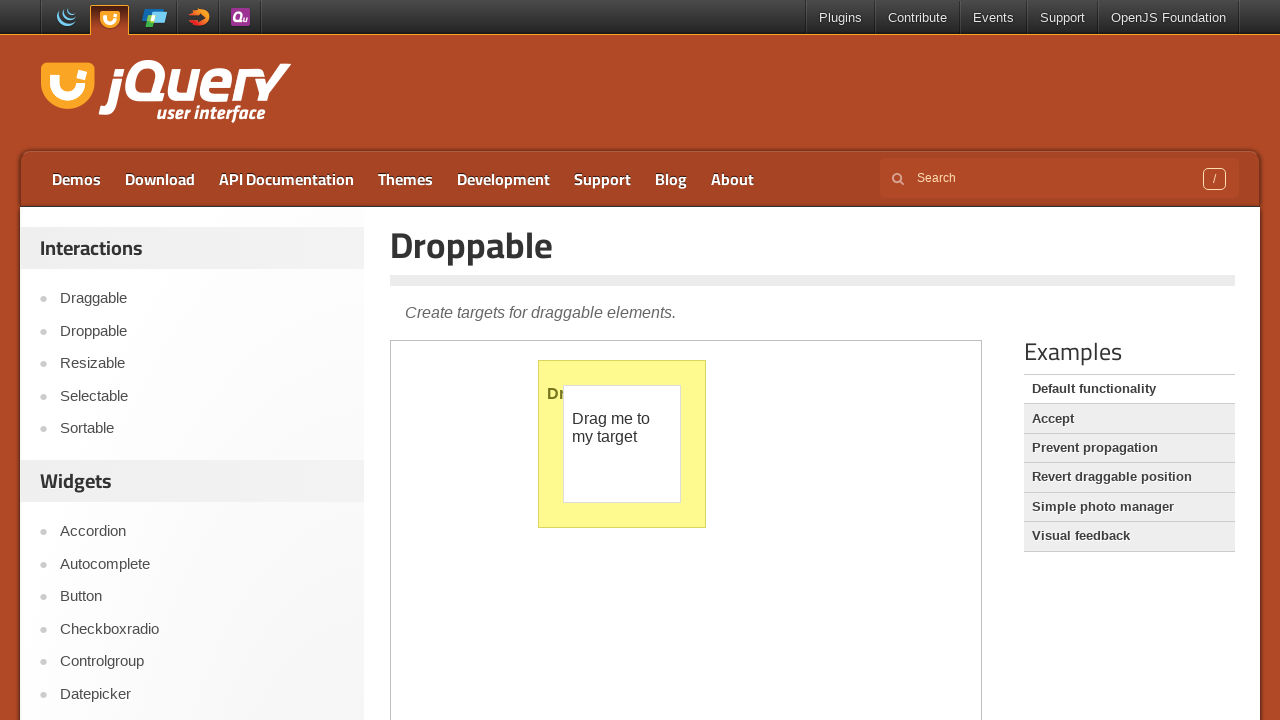

Printed dropped element text to console
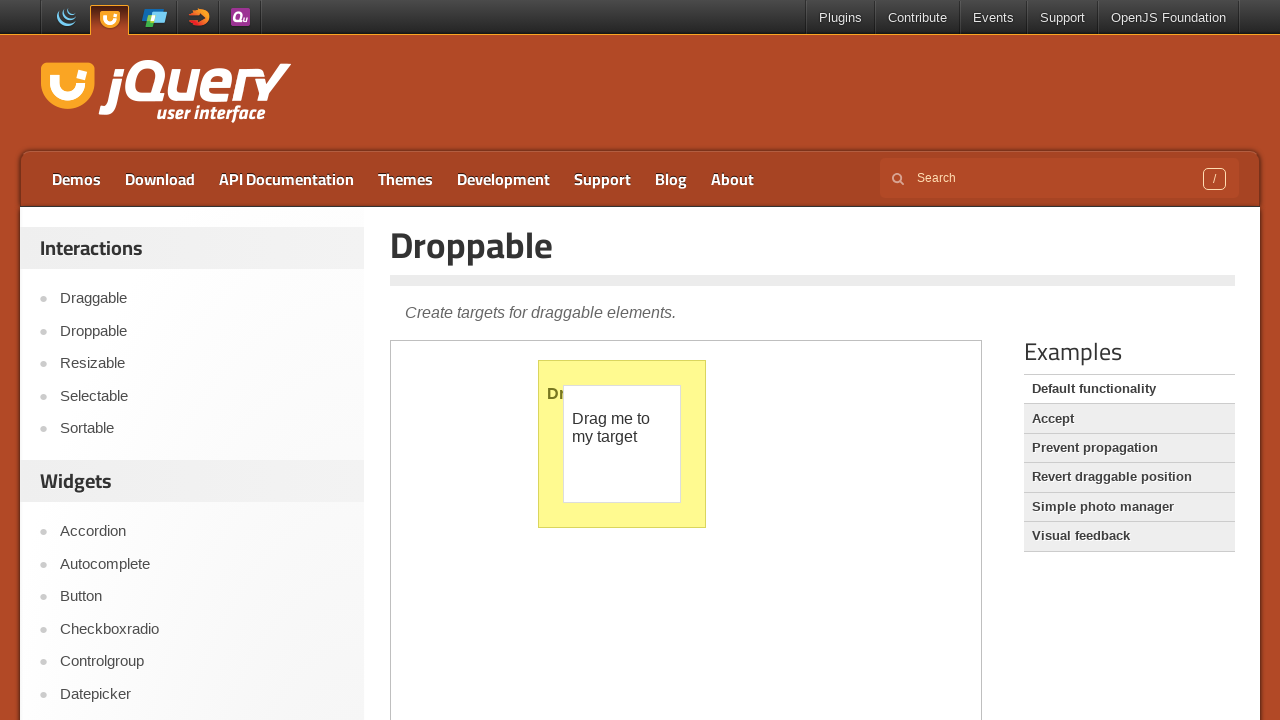

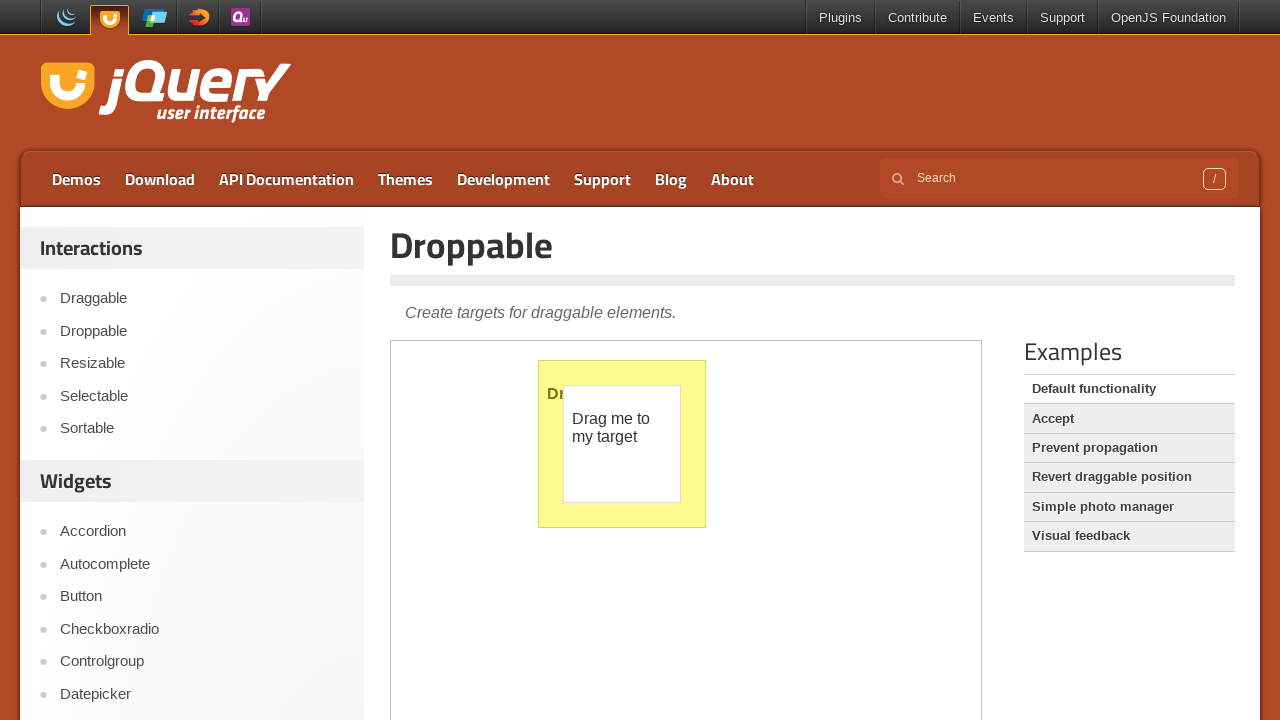